Tests right-click functionality on a button and verifies that the correct message appears after the action

Starting URL: https://demoqa.com/buttons

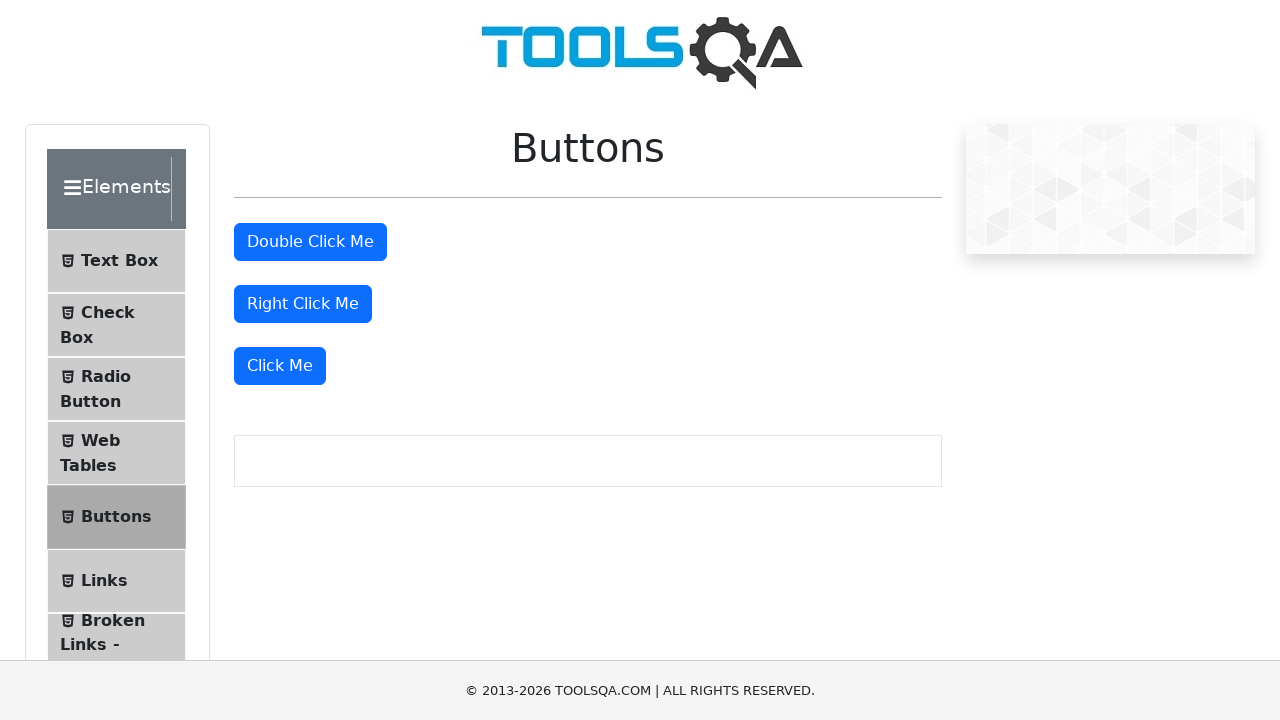

Waited 5 seconds for page to load
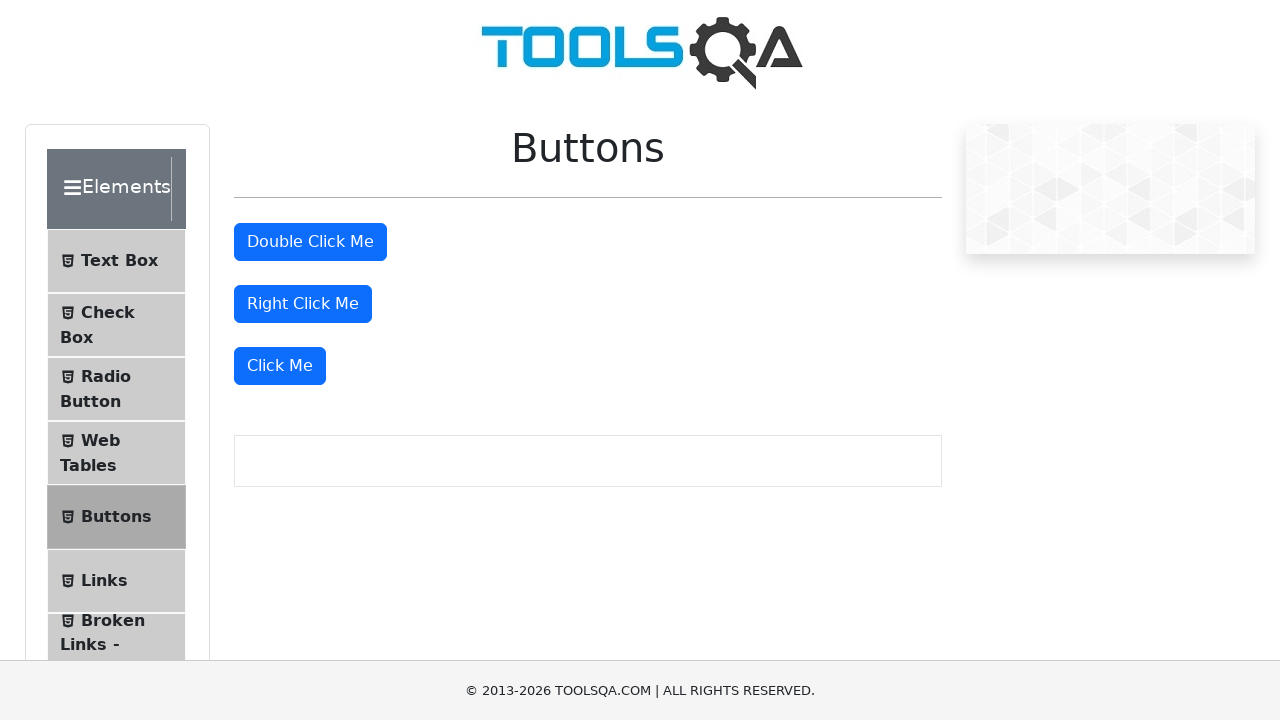

Located right-click button element
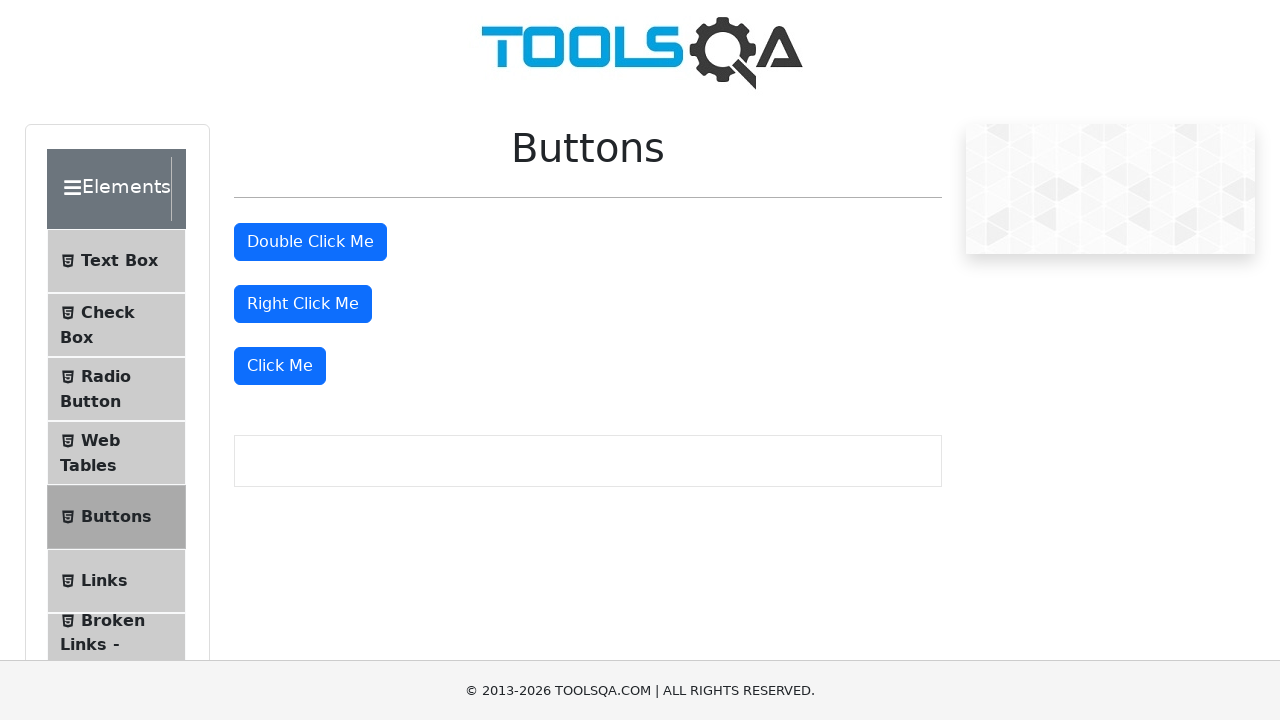

Performed right-click action on button at (303, 304) on #rightClickBtn
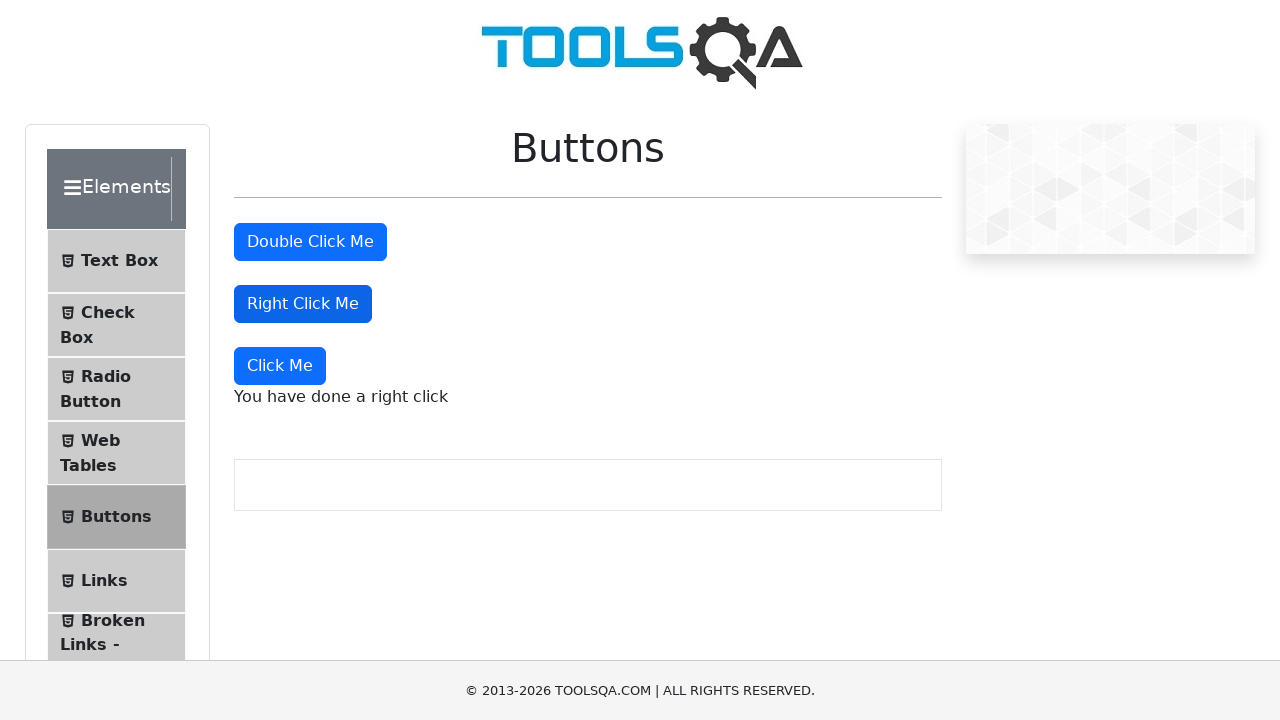

Located right-click message element
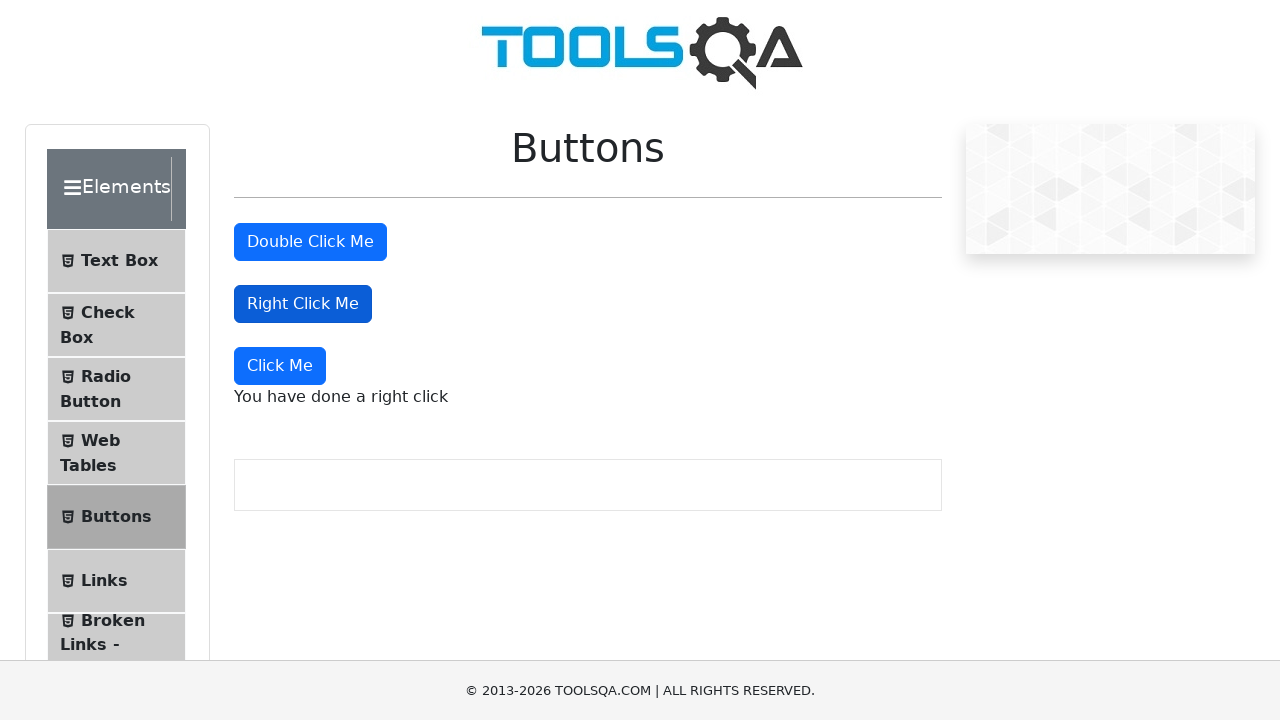

Verified right-click message text is correct
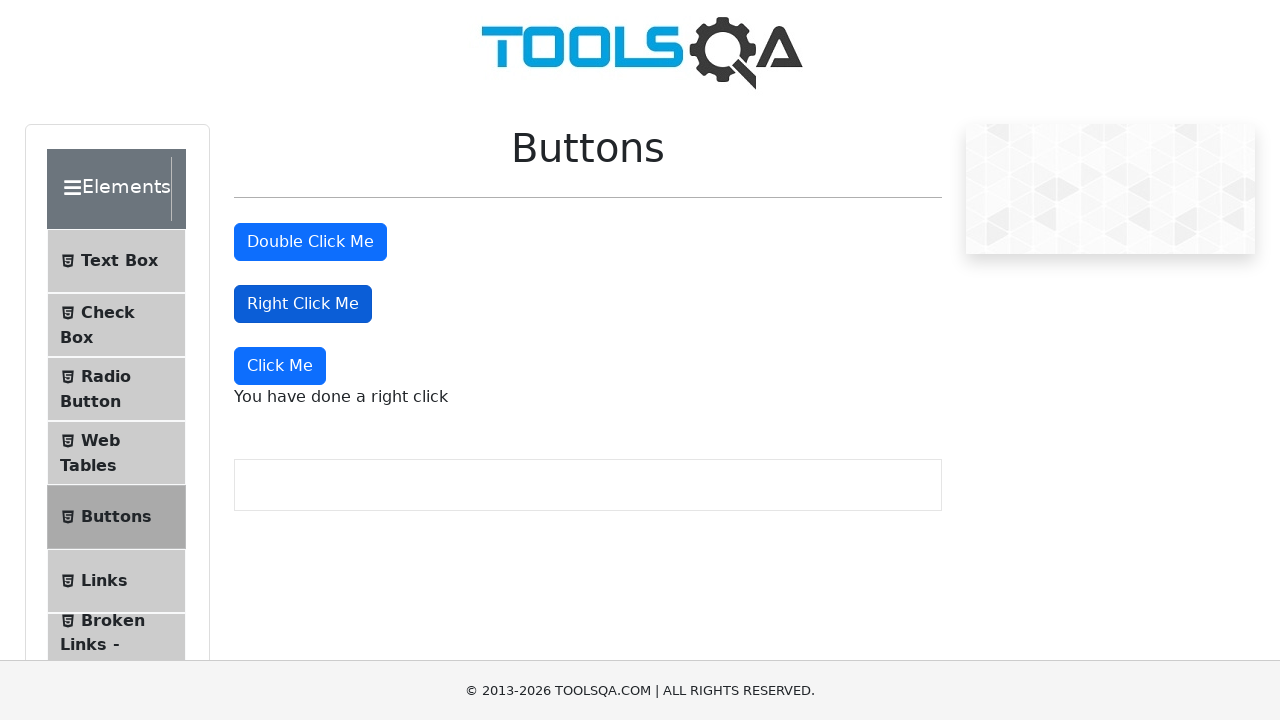

Test completed successfully
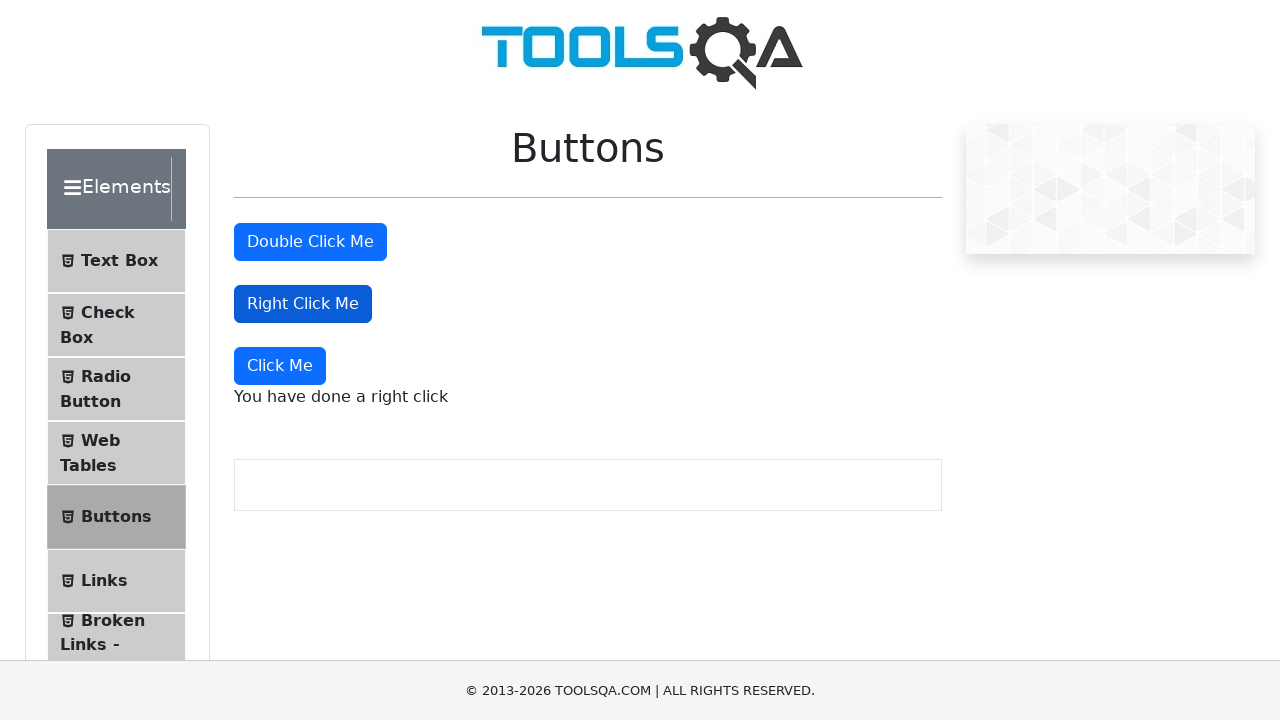

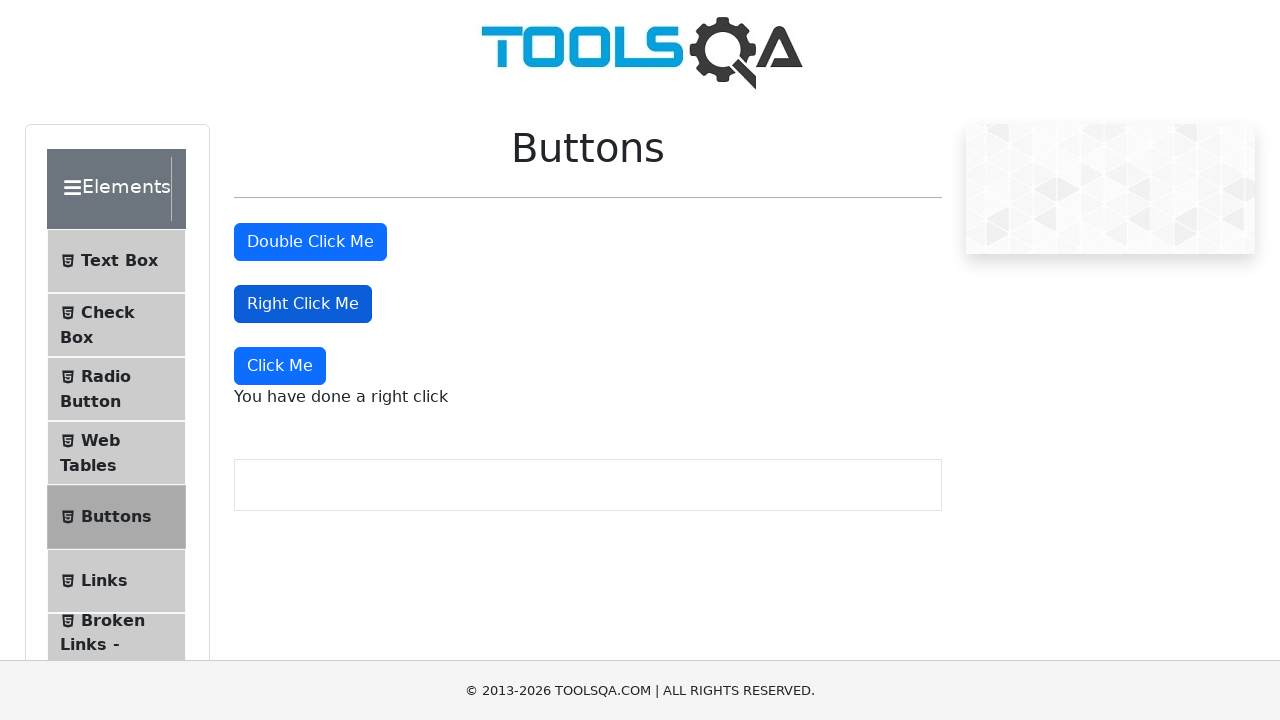